Tests price range slider by adjusting both left and right slider handles

Starting URL: https://www.jqueryscript.net/demo/Price-Range-Slider-jQuery-UI/

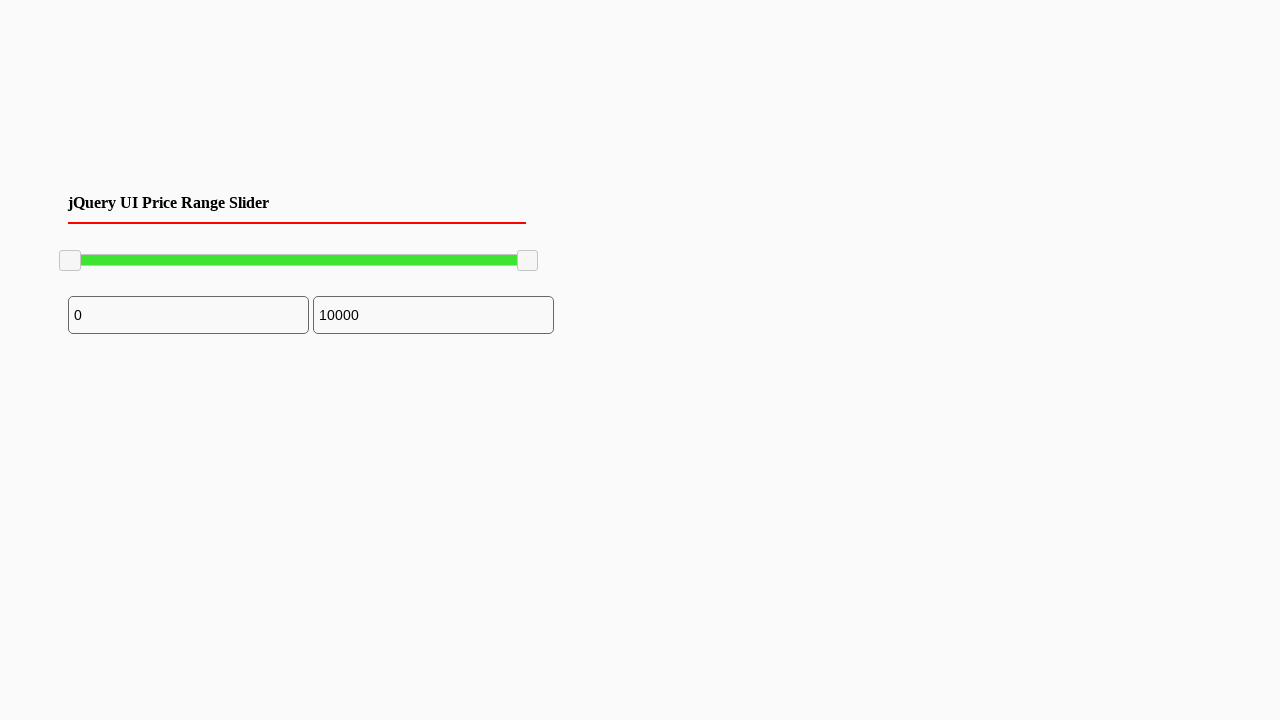

Located left slider handle
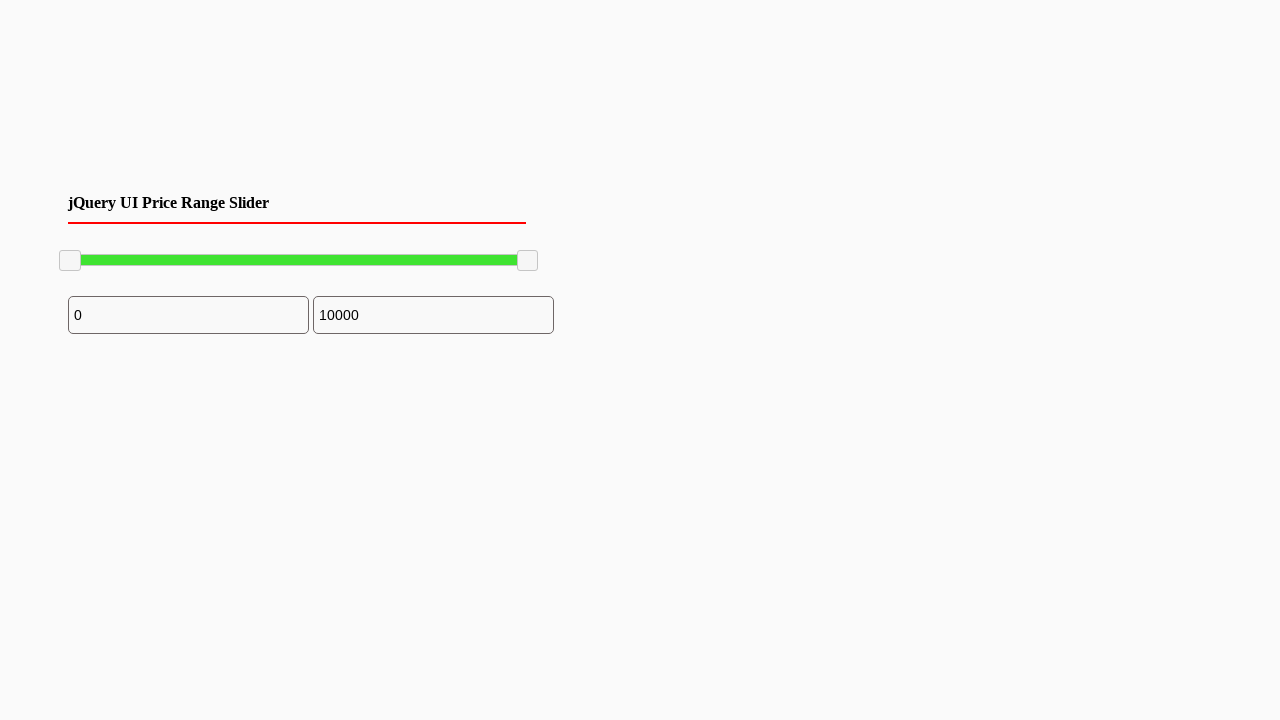

Located right slider handle
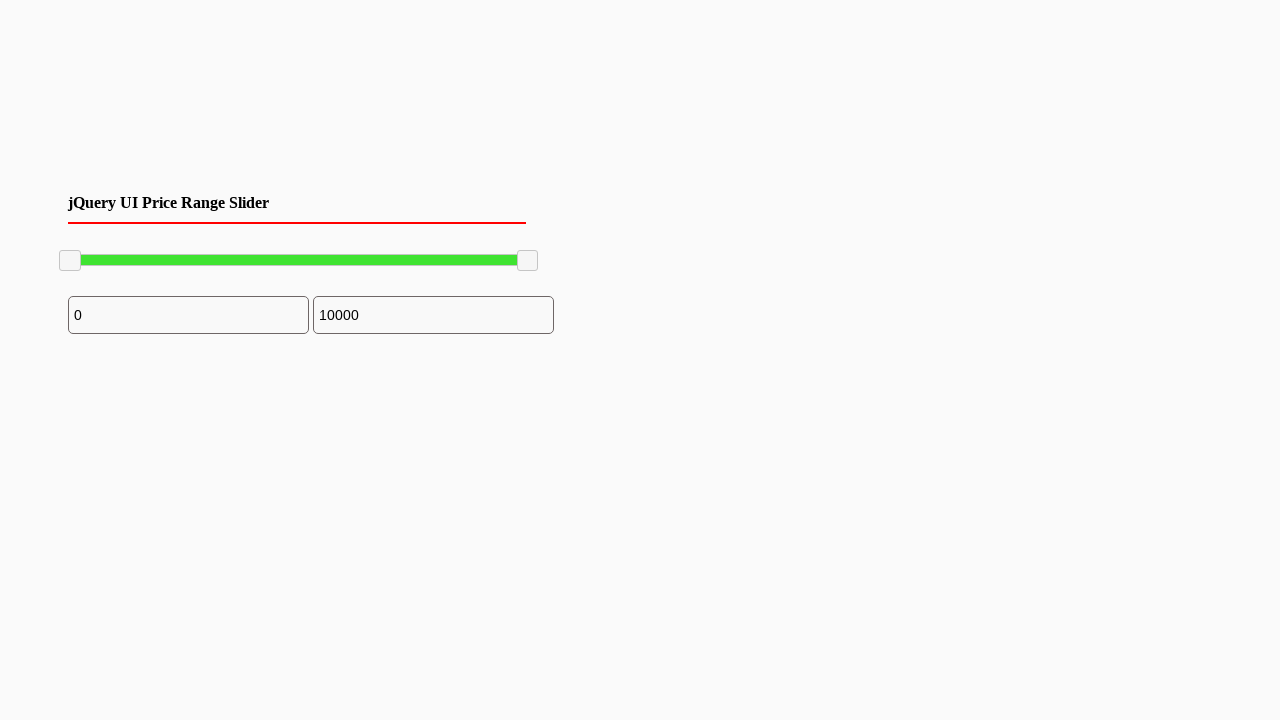

Retrieved bounding box for left slider handle
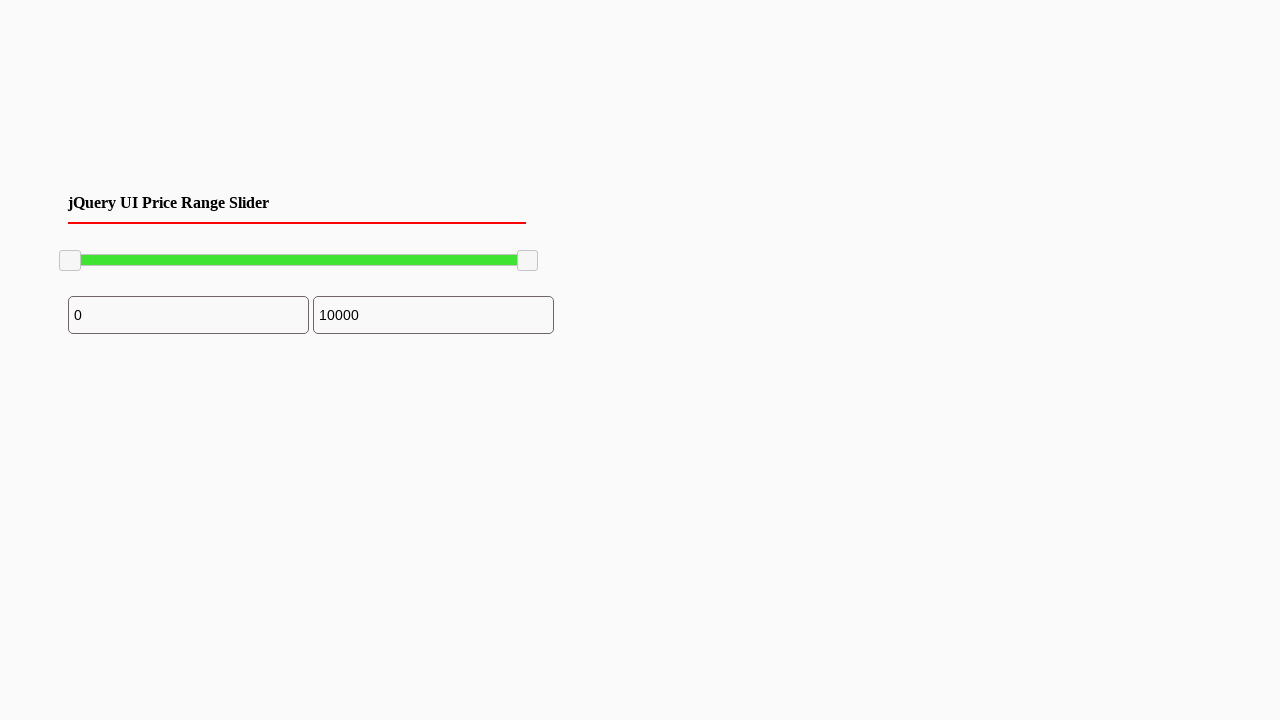

Moved mouse to center of left slider handle at (70, 261)
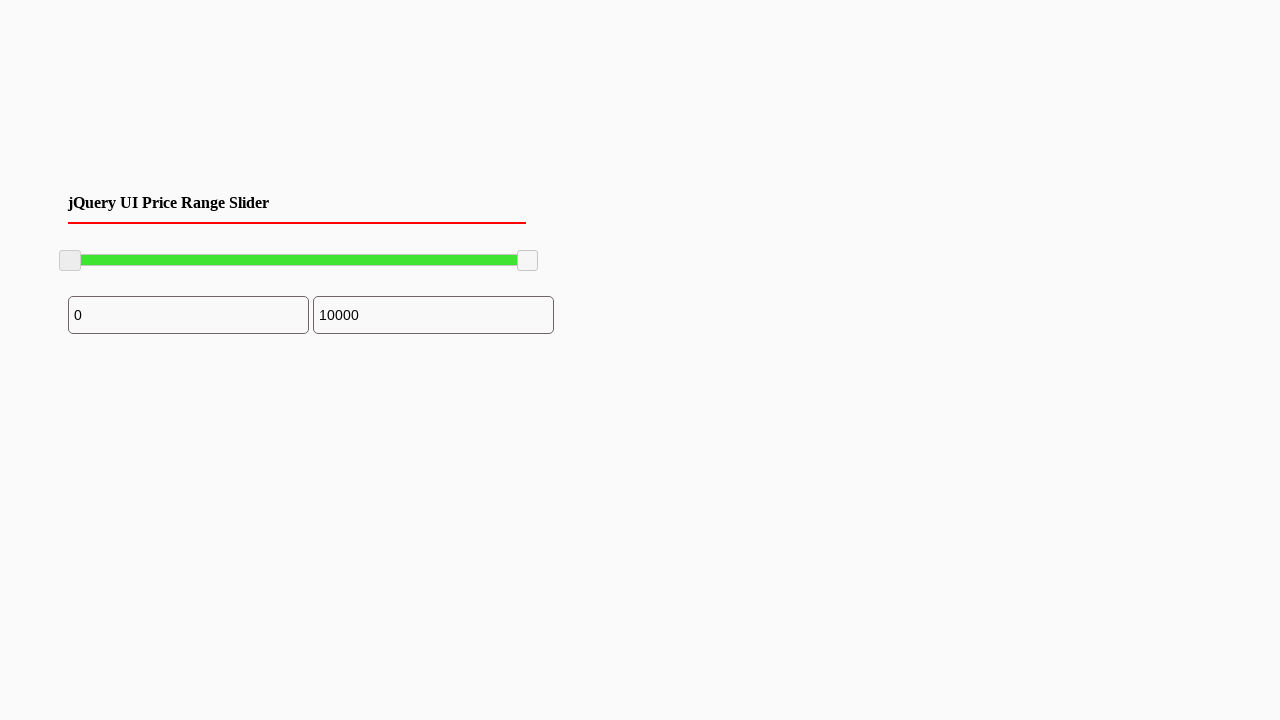

Pressed down left mouse button on left slider handle at (70, 261)
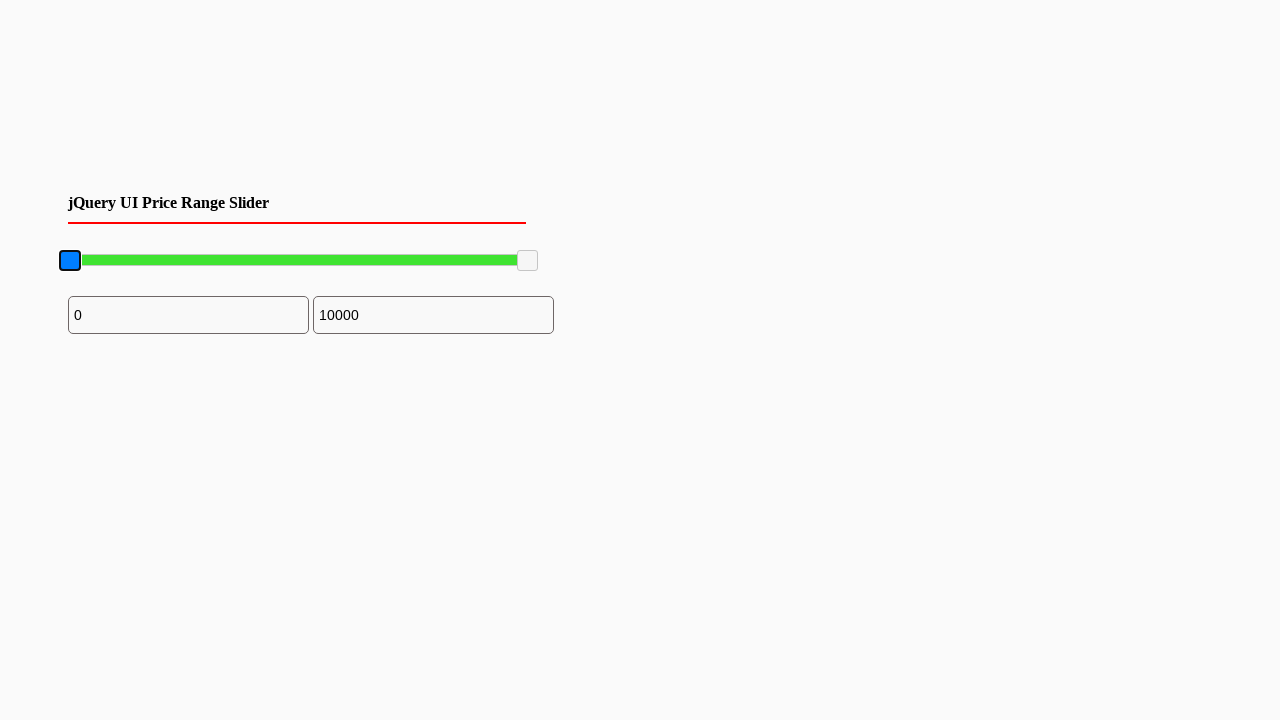

Dragged left slider handle 100 pixels to the right at (170, 261)
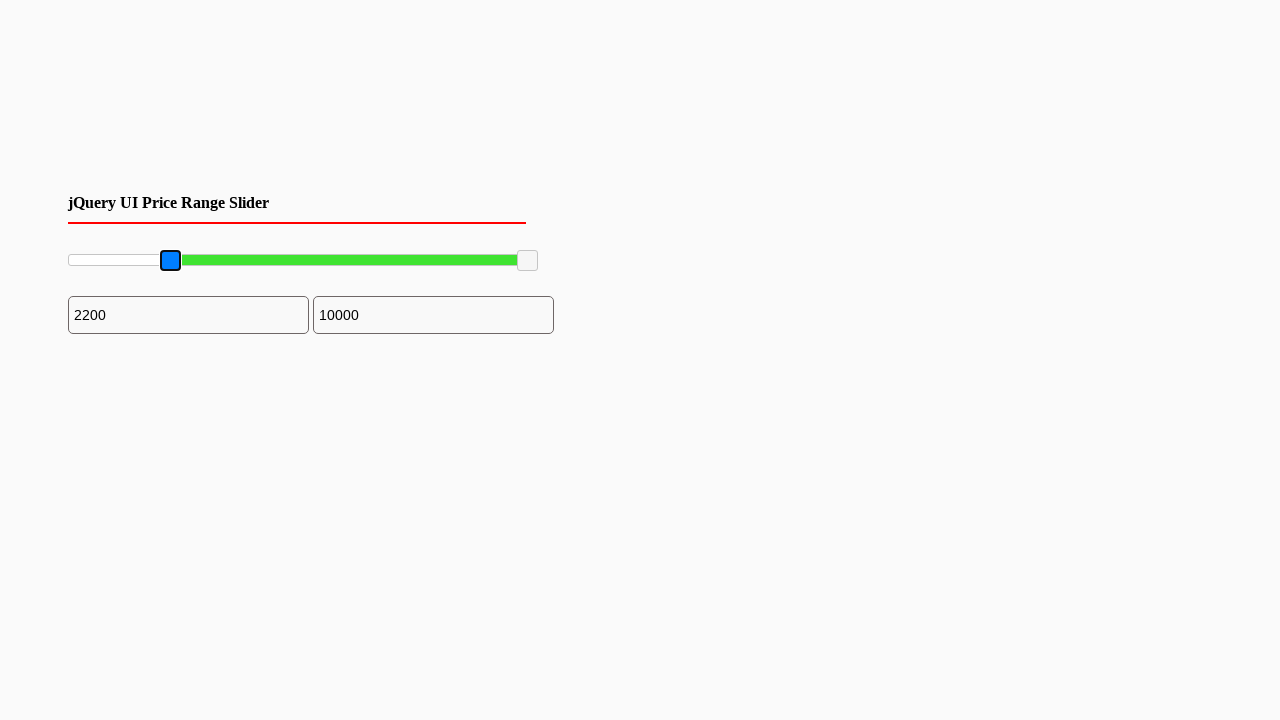

Released left mouse button to complete left slider drag at (170, 261)
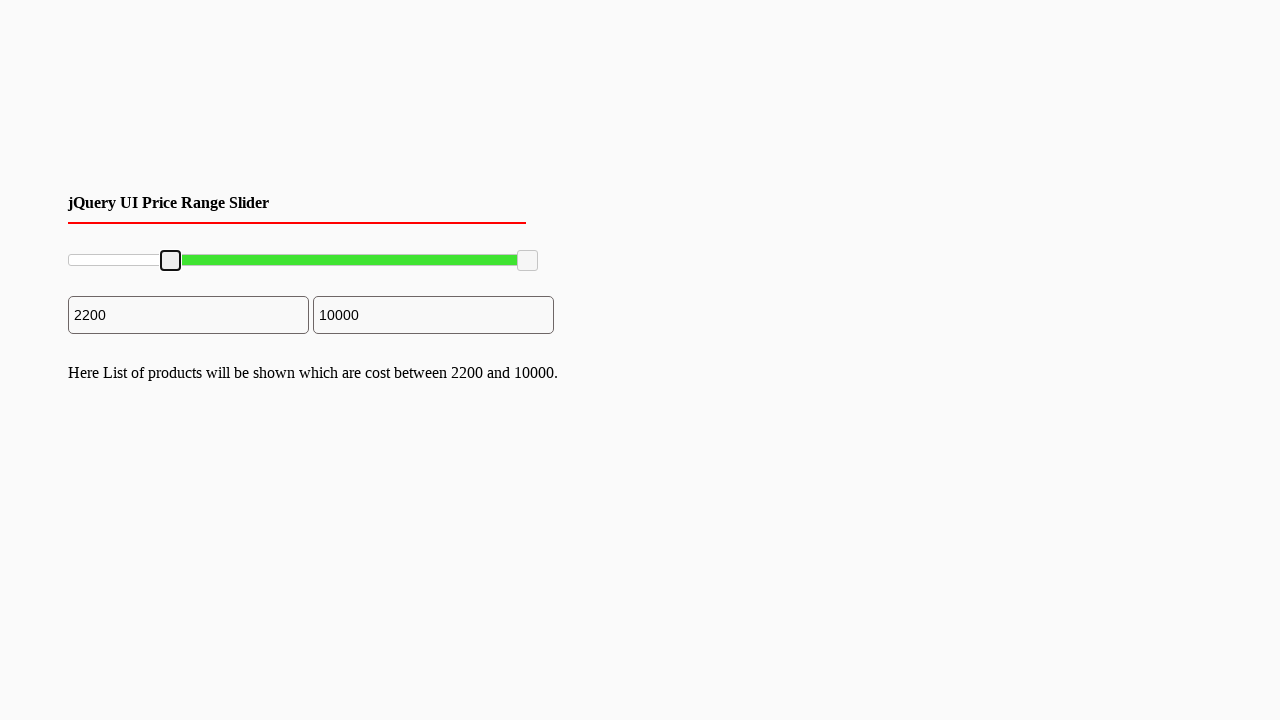

Retrieved bounding box for right slider handle
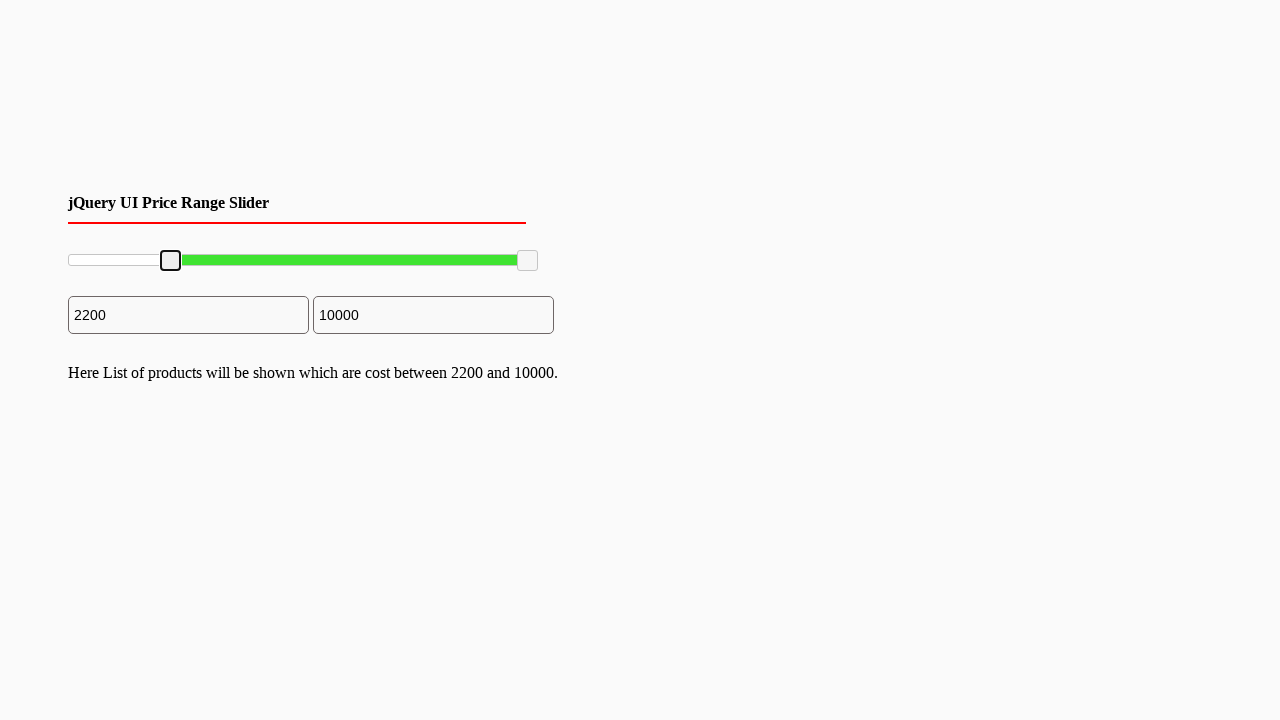

Moved mouse to center of right slider handle at (528, 261)
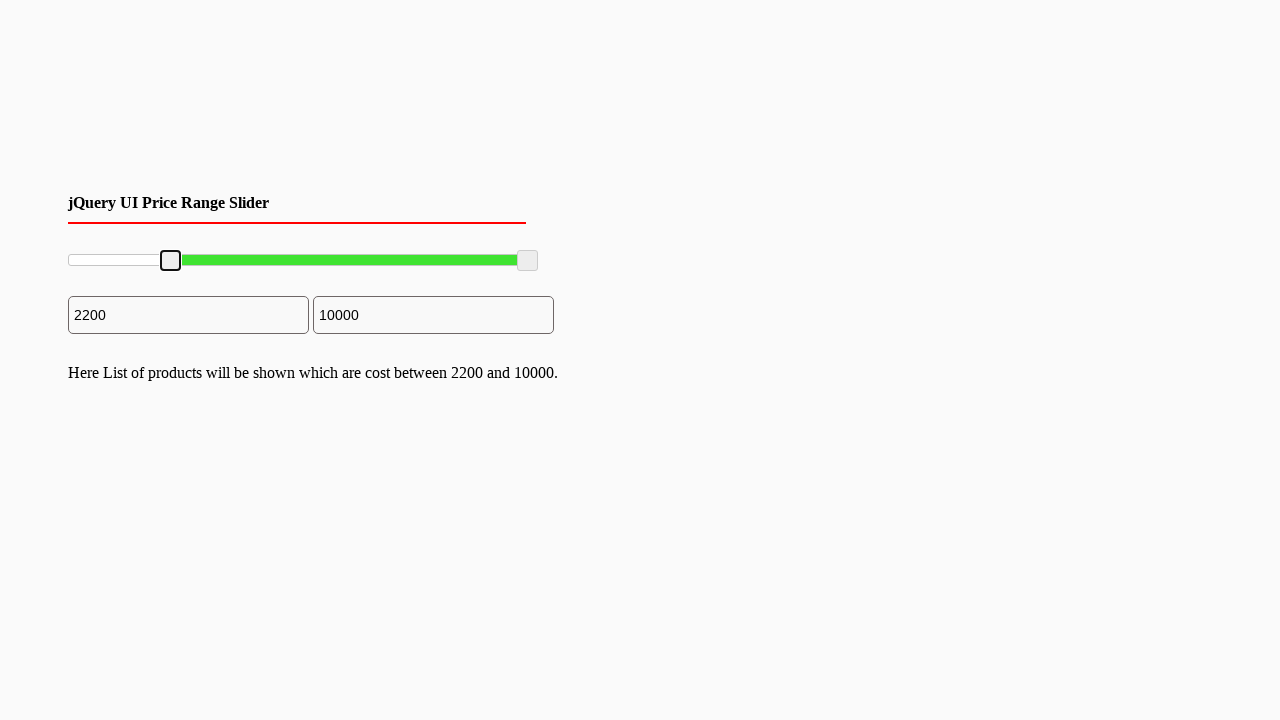

Pressed down left mouse button on right slider handle at (528, 261)
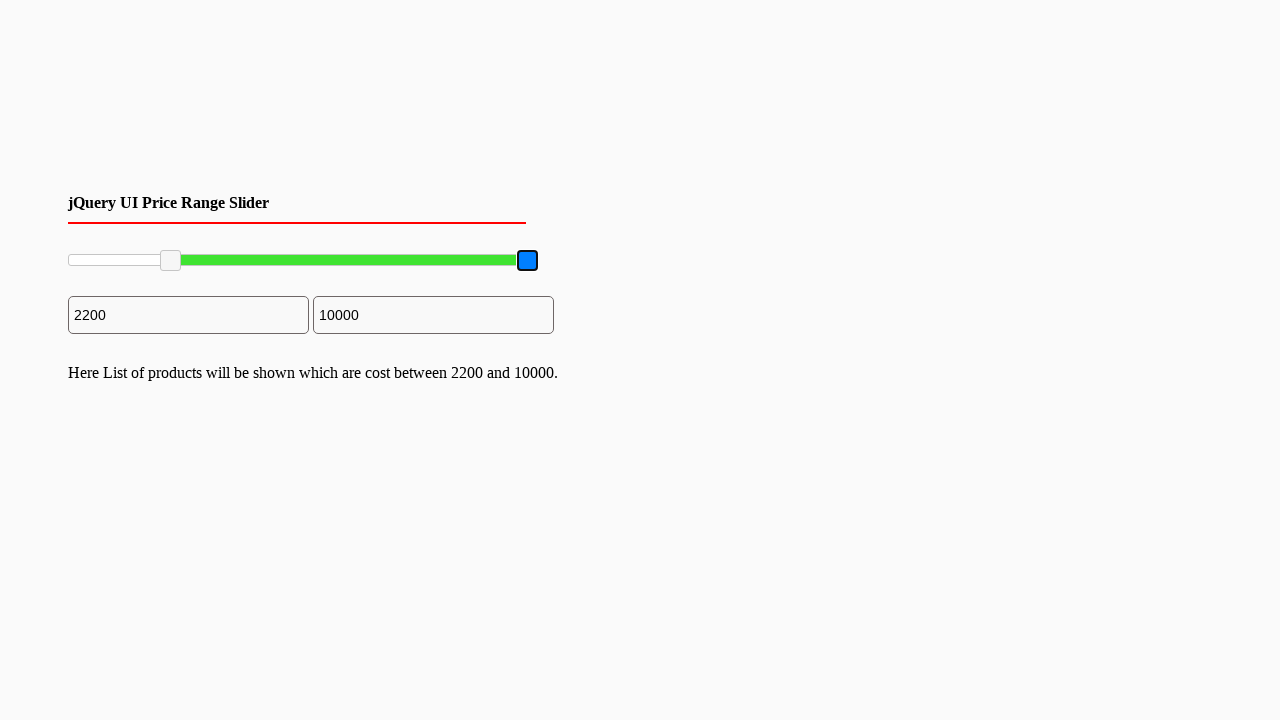

Dragged right slider handle 100 pixels to the left at (428, 261)
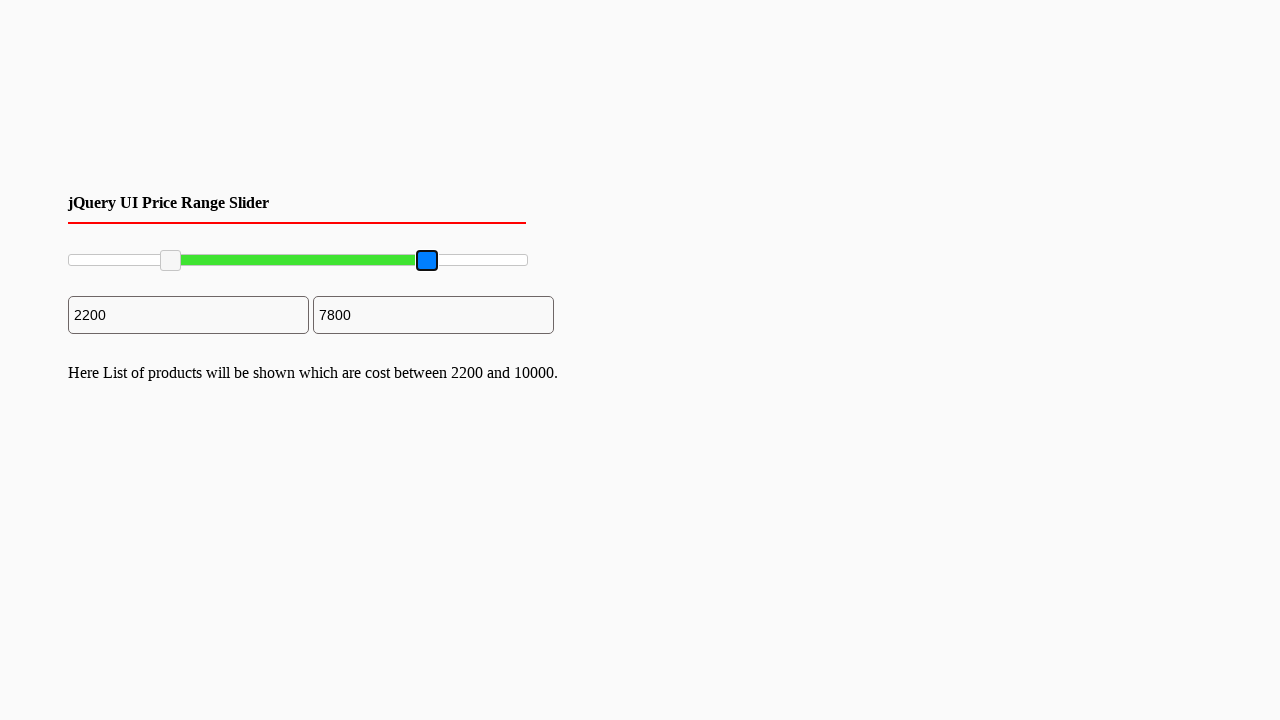

Released left mouse button to complete right slider drag at (428, 261)
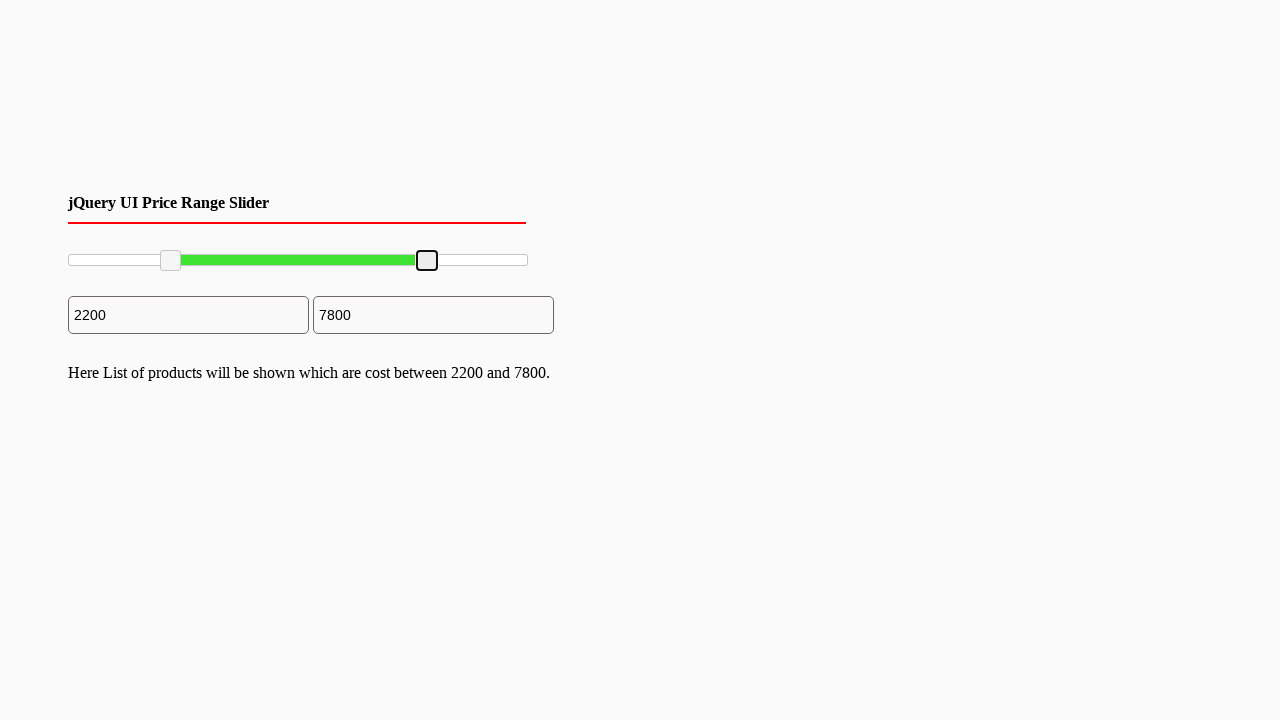

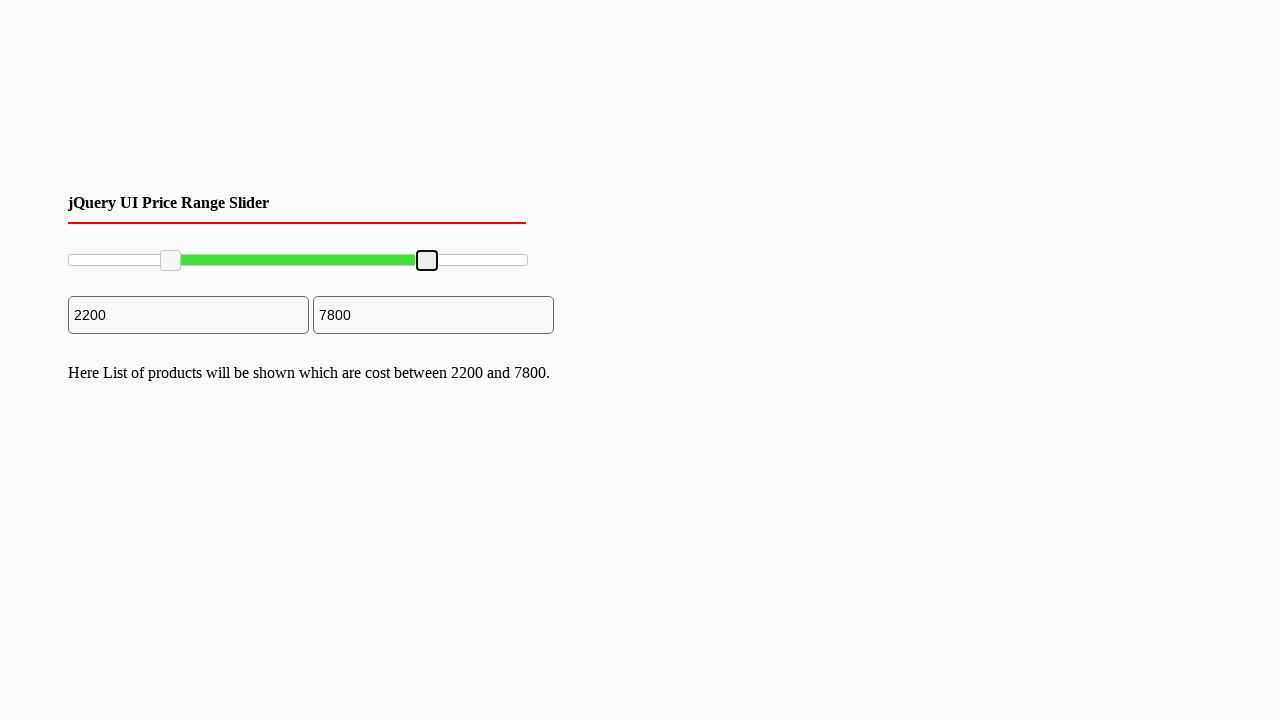